Tests Select2 dropdown functionality by selecting single and multiple options from different select elements on the page

Starting URL: https://select2.org/selections

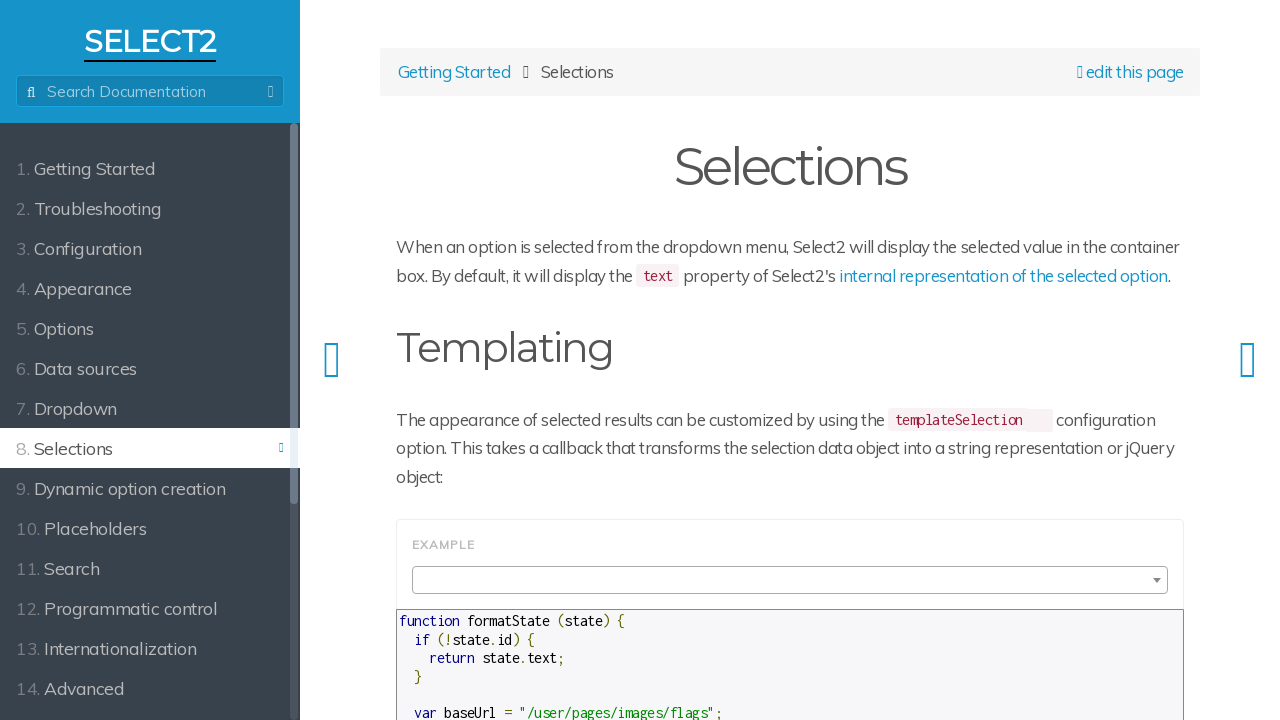

Waited for #built-in-escaping selector to load
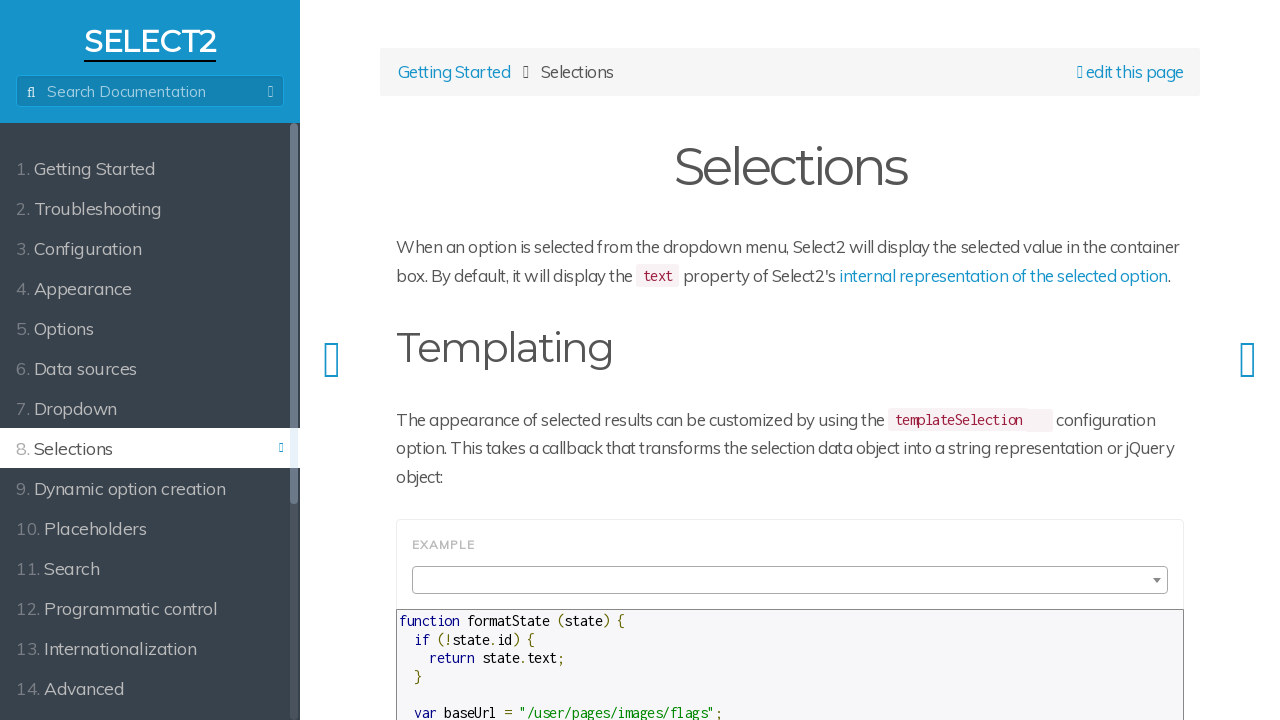

Clicked on body-inner element at (790, 360) on #body-inner
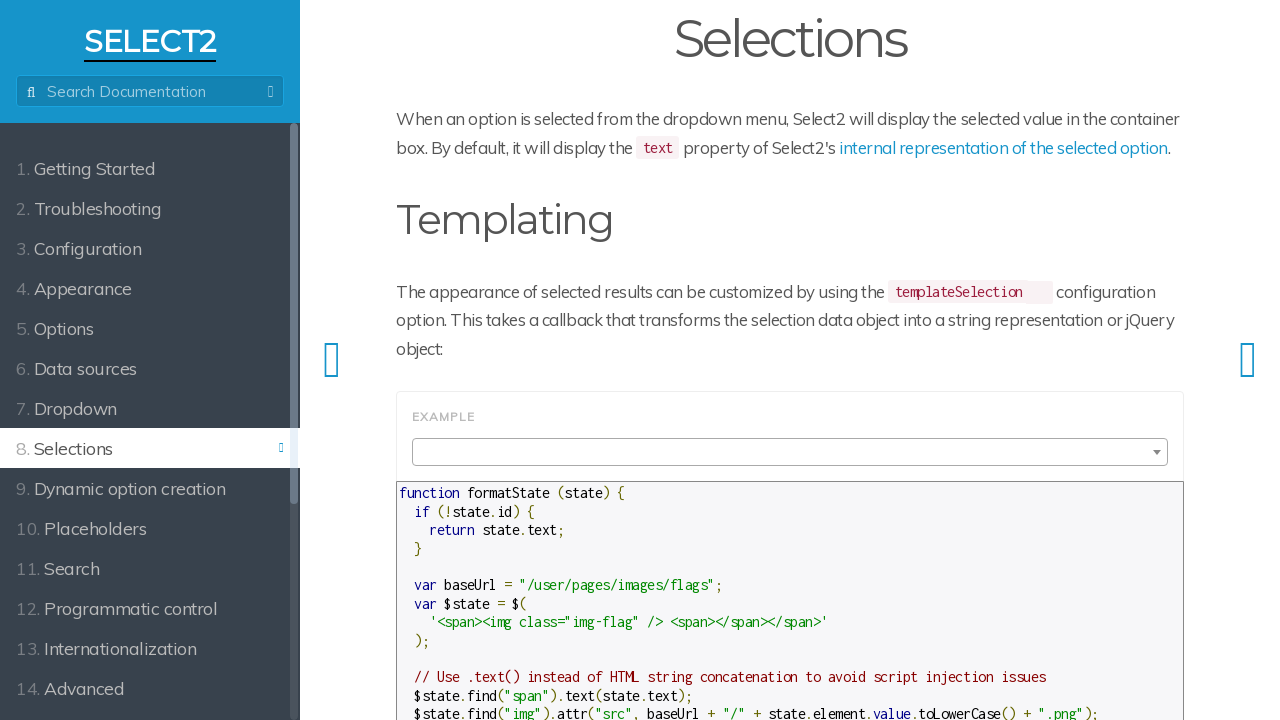

Clicked on single selection dropdown at (790, 452) on .select2-selection--single
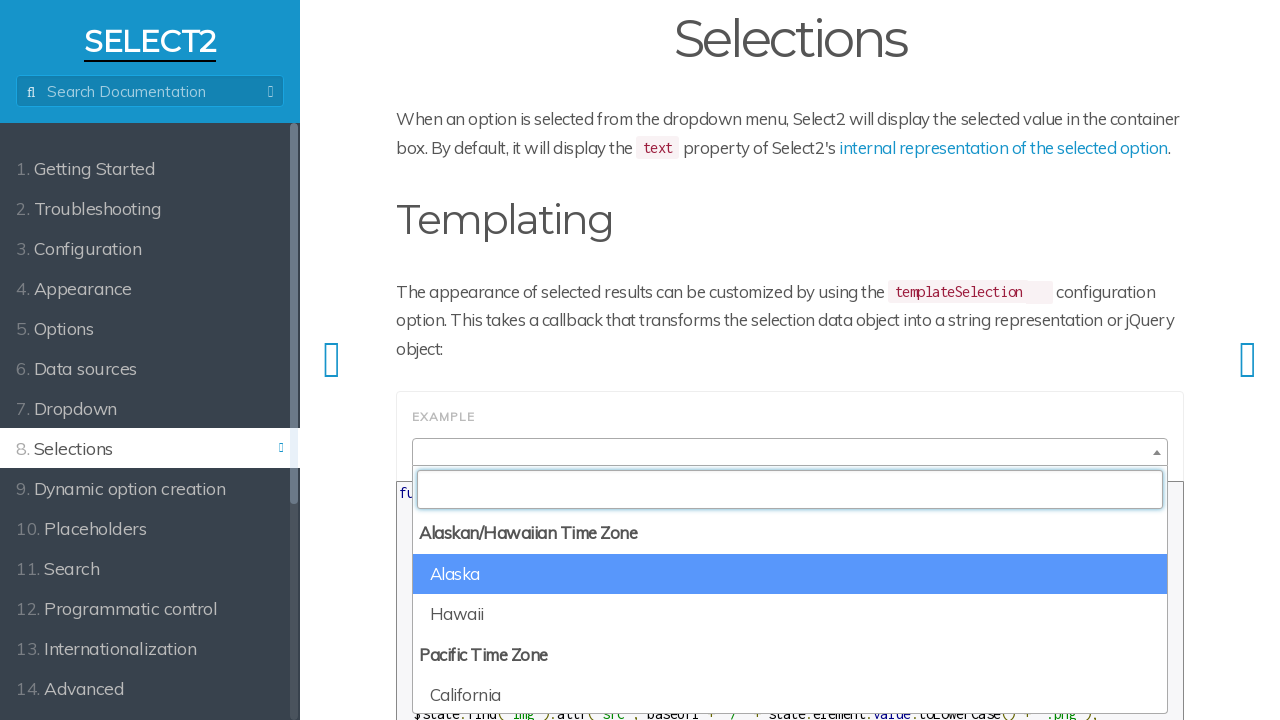

Clicked on dropdown search field at (790, 490) on .select2-search--dropdown > .select2-search__field
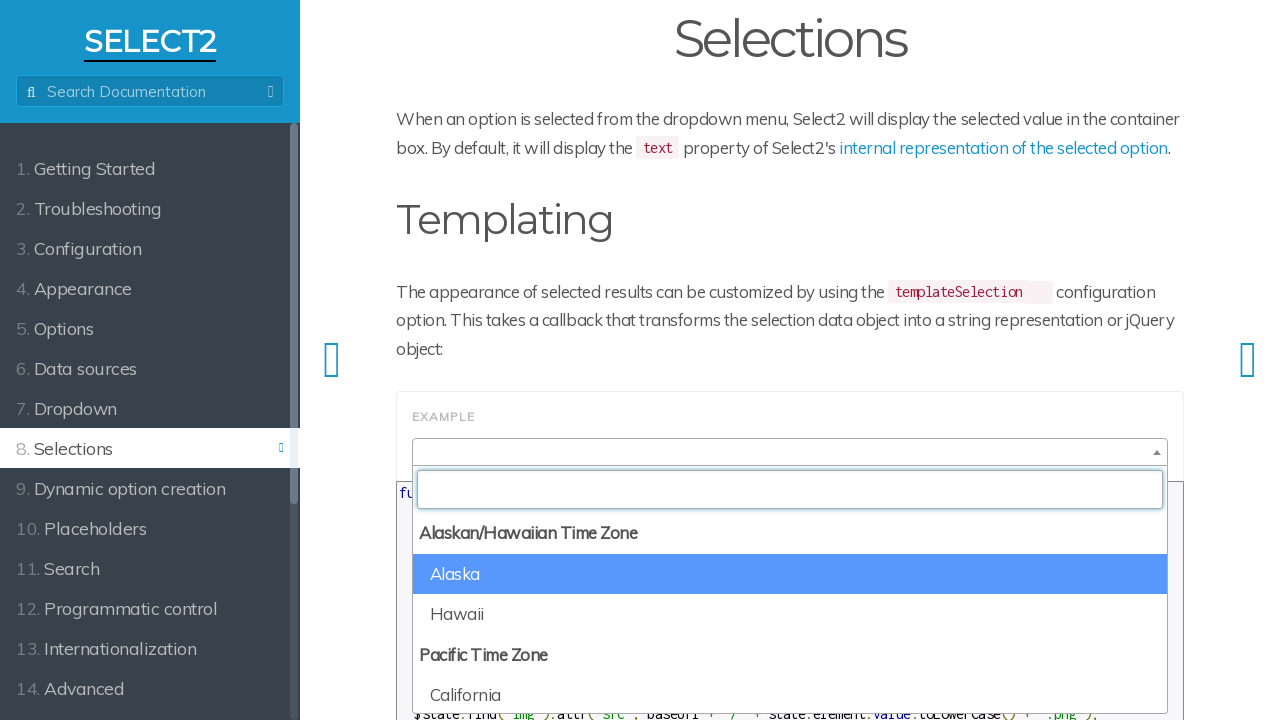

Filled search field with 'California' on .select2-search--dropdown > .select2-search__field
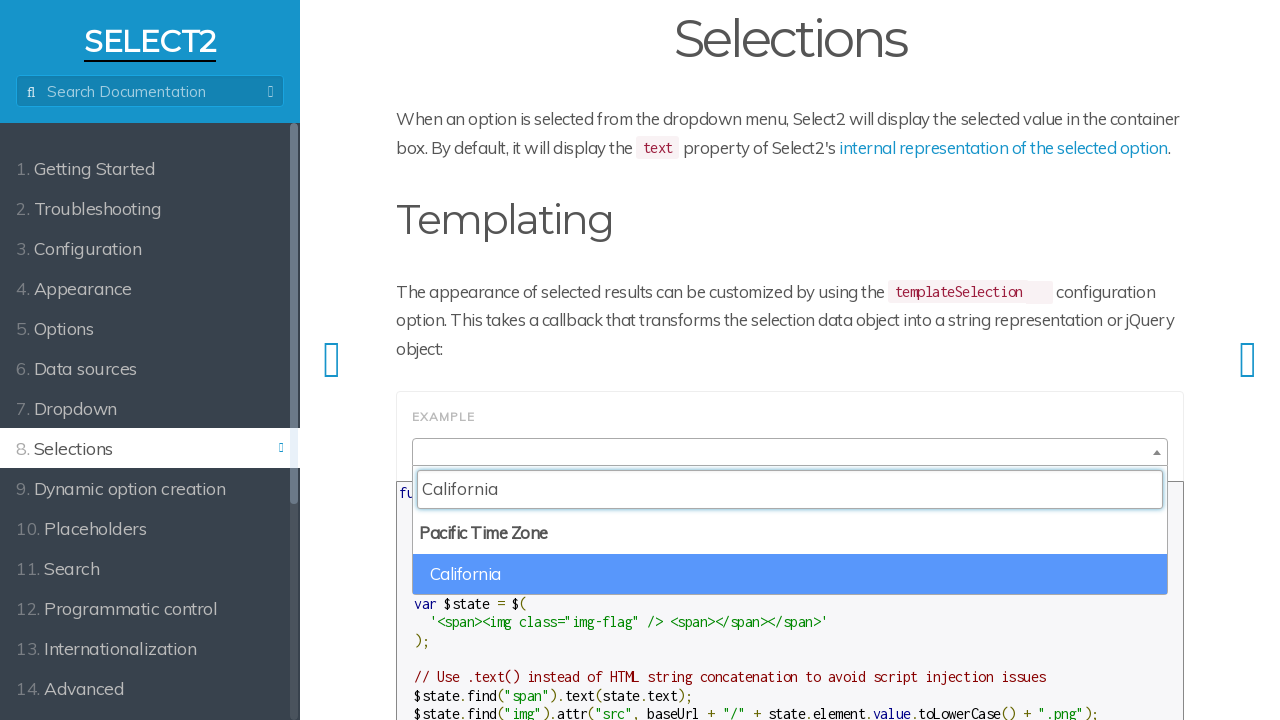

Pressed Enter to select California on .select2-search--dropdown > .select2-search__field
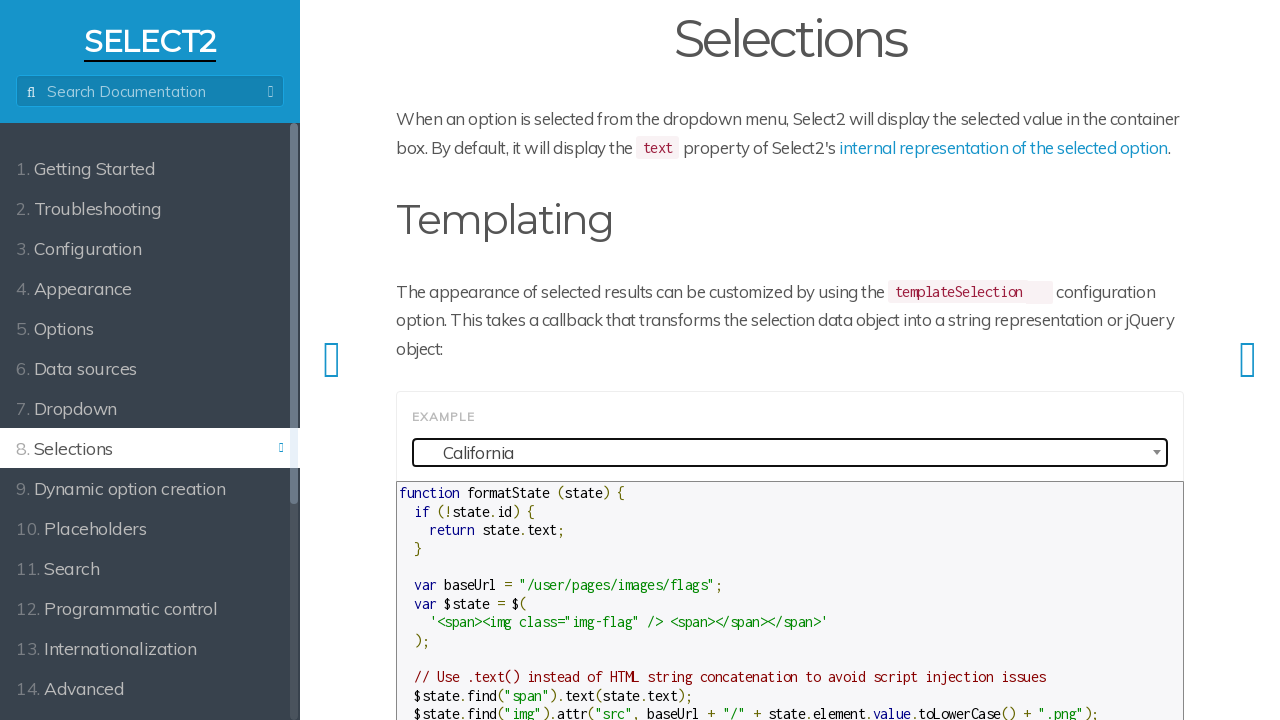

Clicked on second padding element at (790, 360) on .padding:nth-child(2)
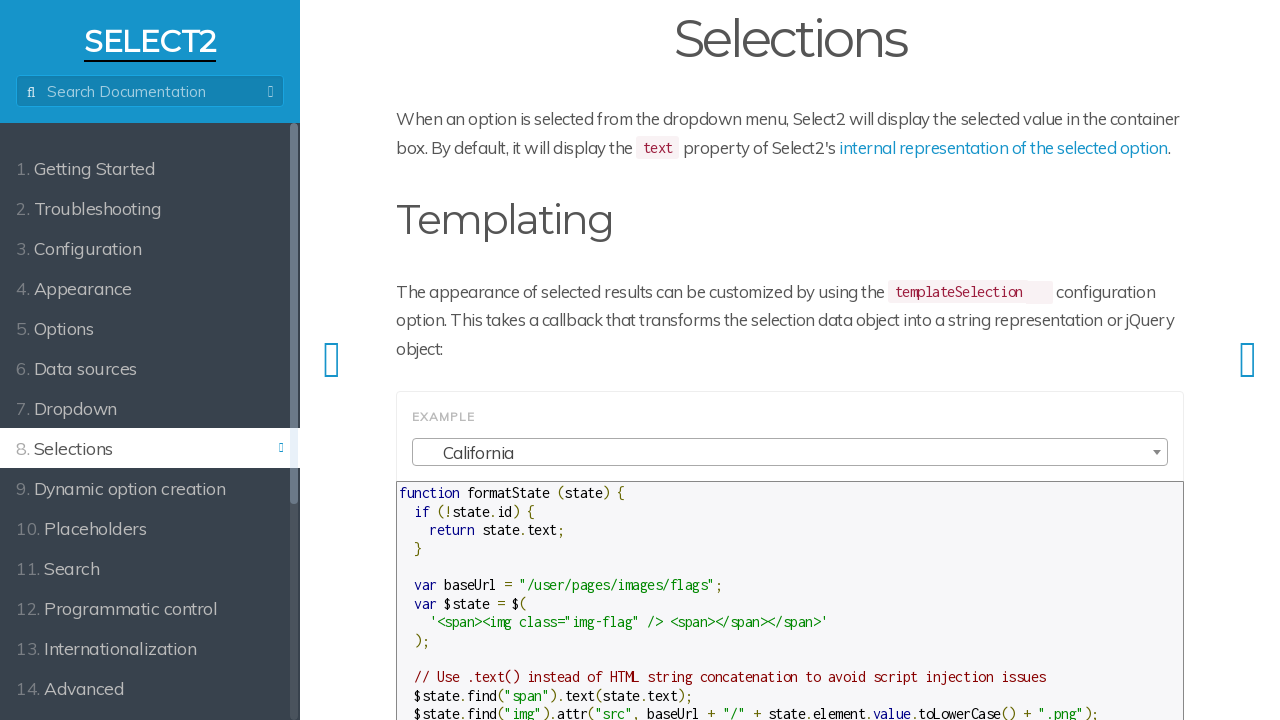

Clicked on multiple selection dropdown at (790, 360) on .select2-selection--multiple
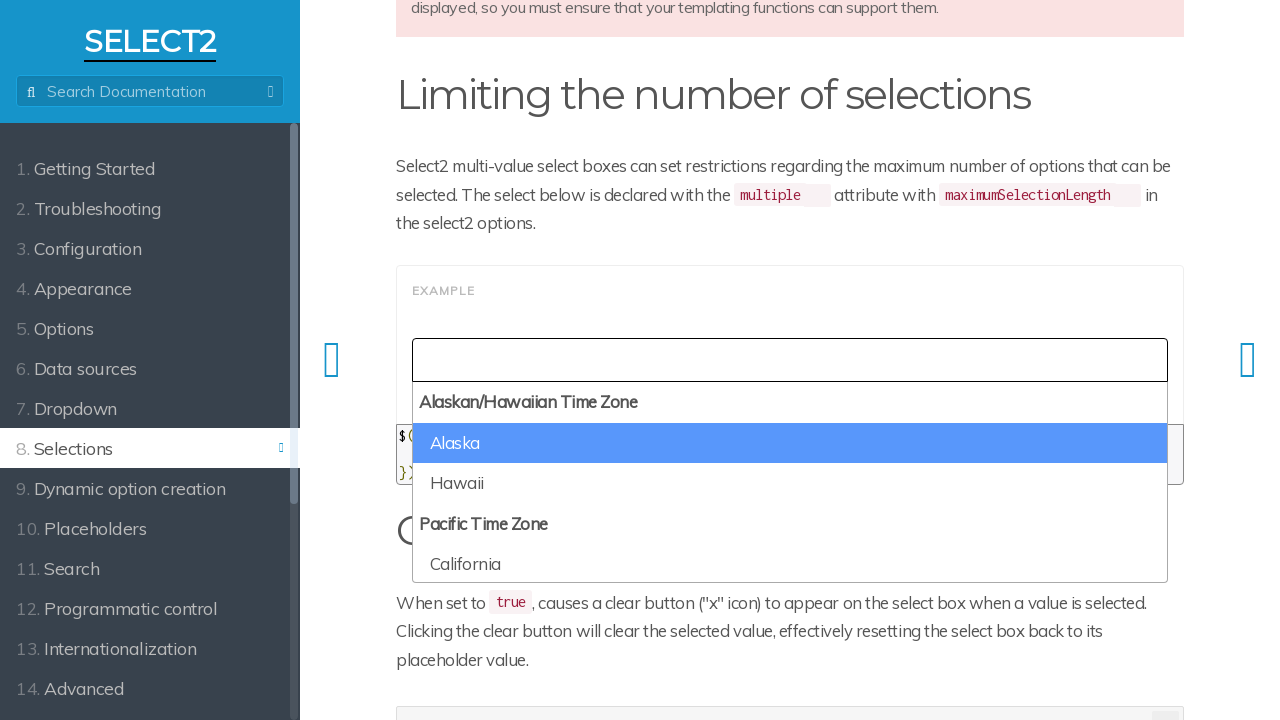

Filled multiple select search field with 'Hawaii' on .select2-search__field
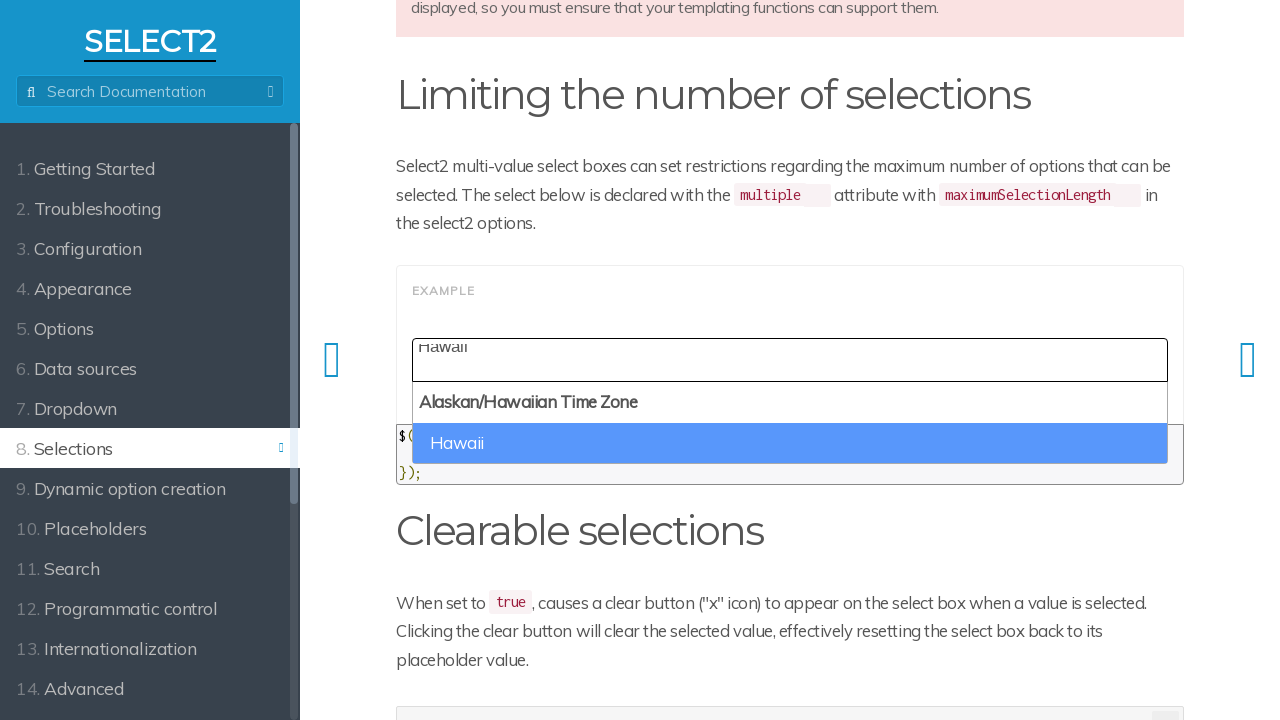

Pressed Enter to select Hawaii on .select2-search__field
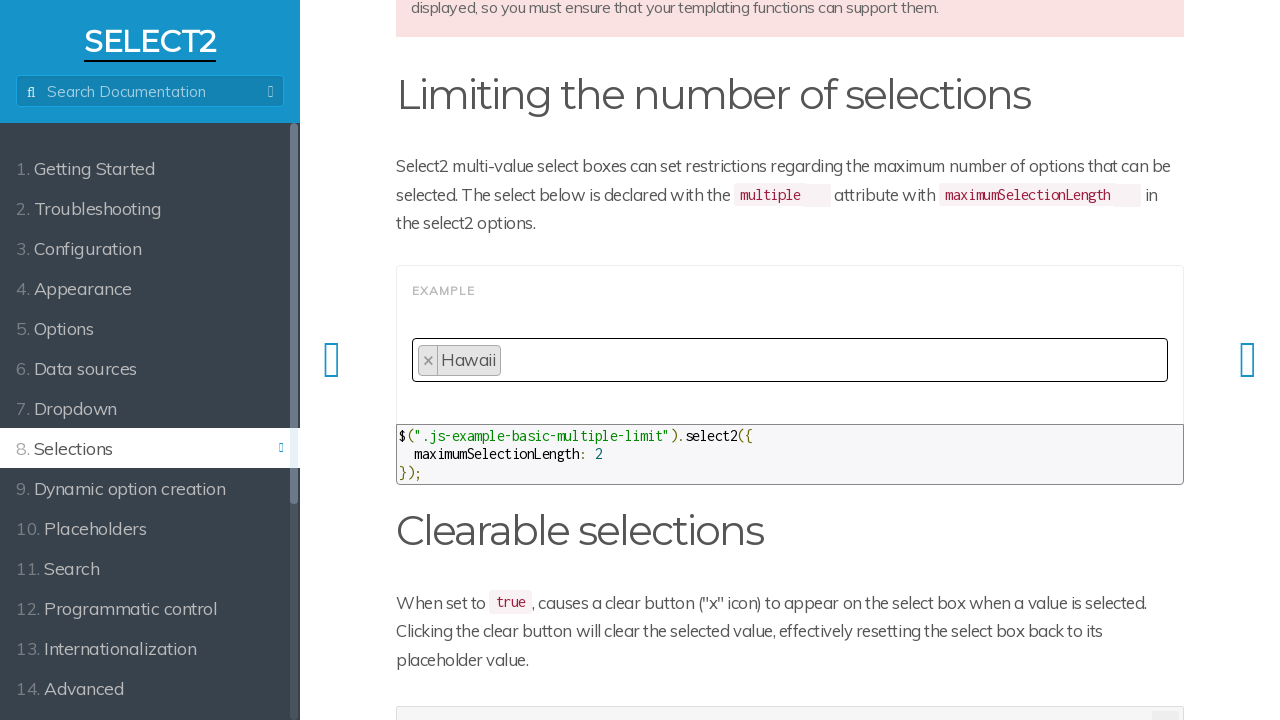

Clicked on 'internal representation of the selected option' link at (1004, 275) on text=internal representation of the selected option
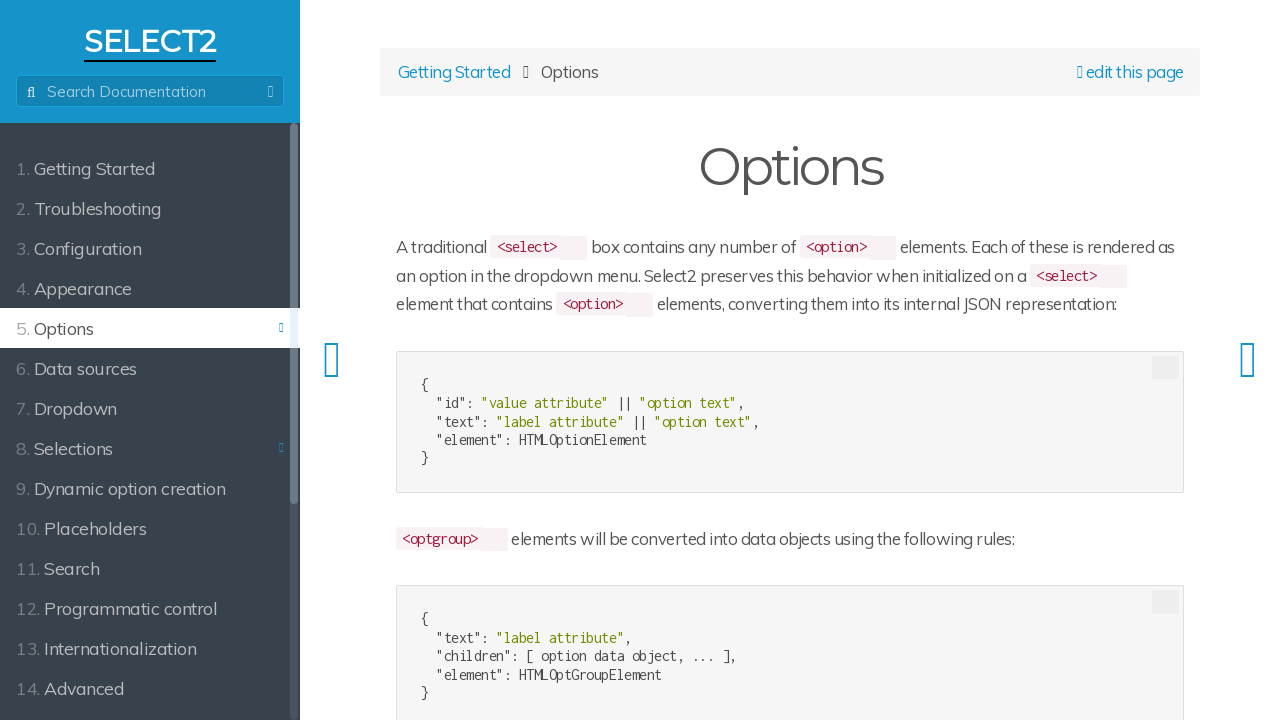

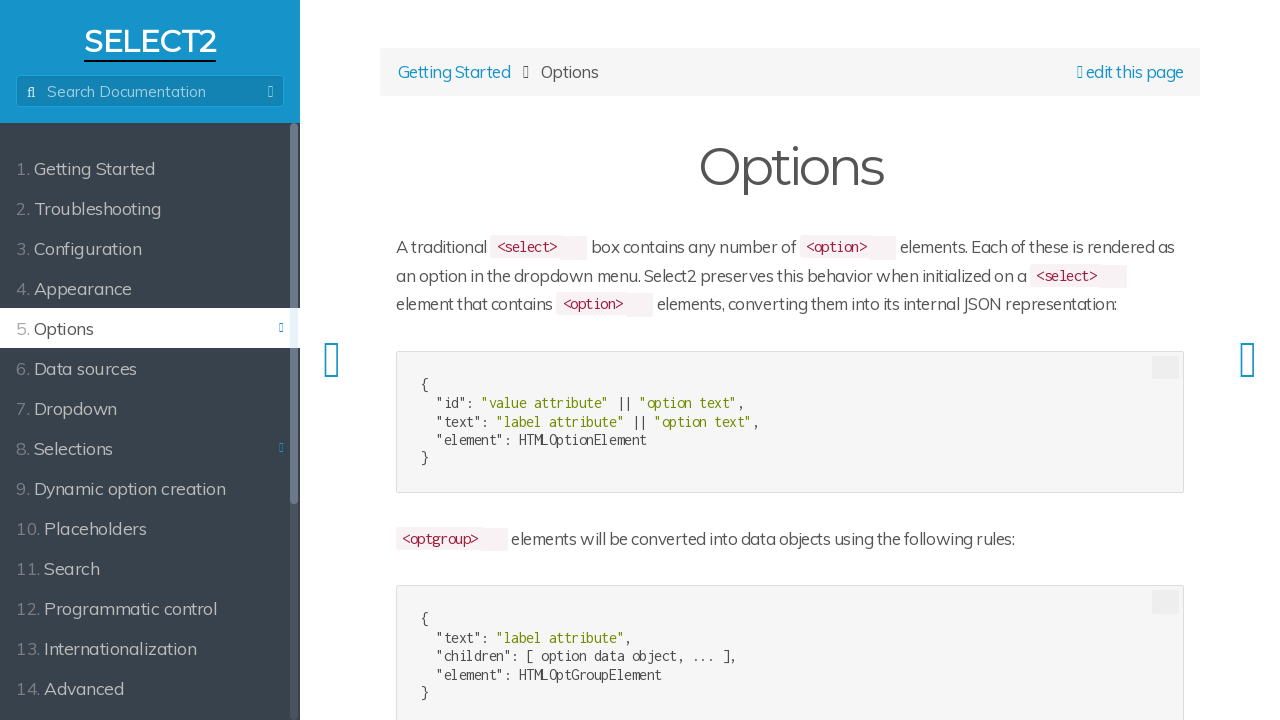